Tests checkbox and radio button selection by clicking elements and verifying their selected state

Starting URL: https://automationfc.github.io/basic-form/index.html

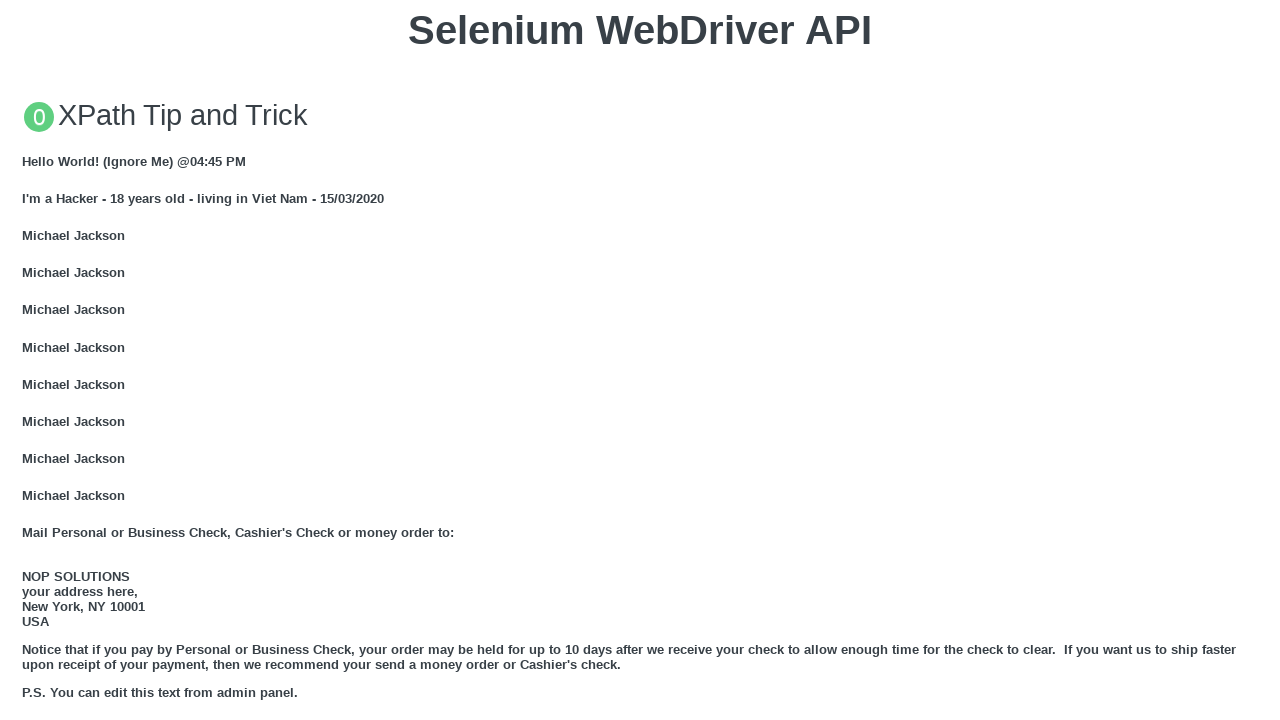

Clicked 'Under 18' radio button at (28, 360) on input#under_18
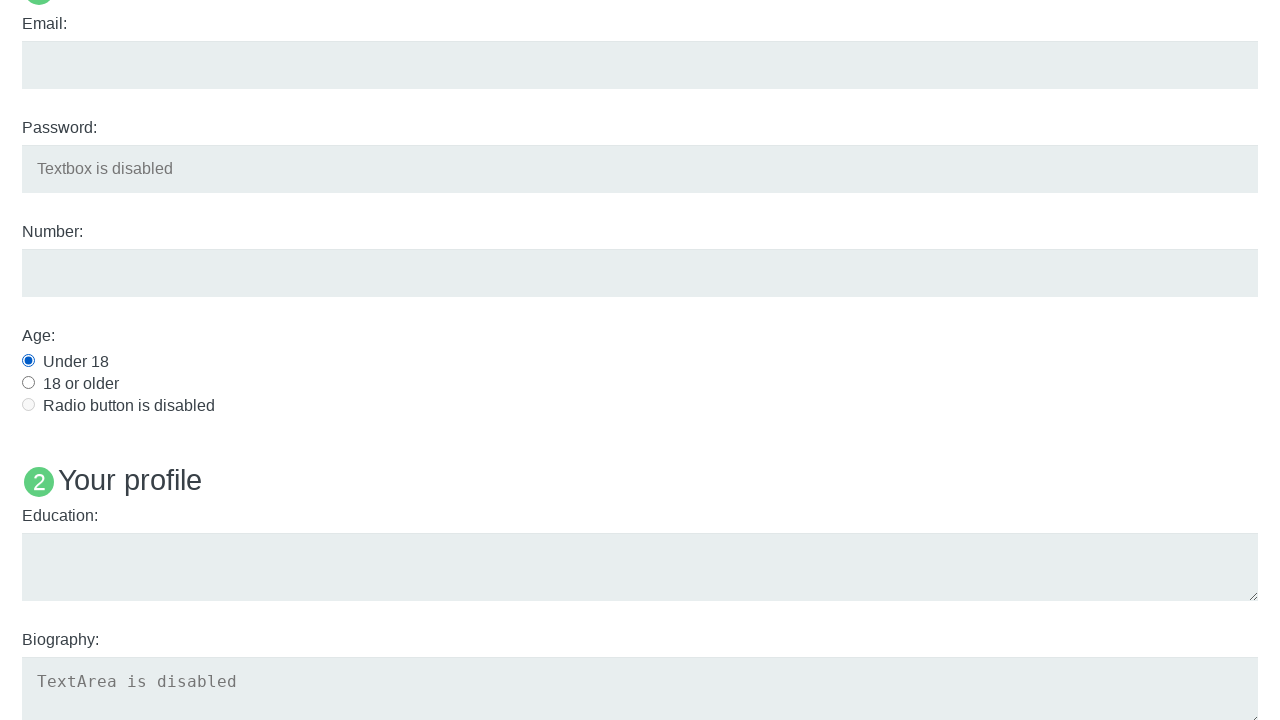

Clicked Java checkbox at (28, 361) on input#java
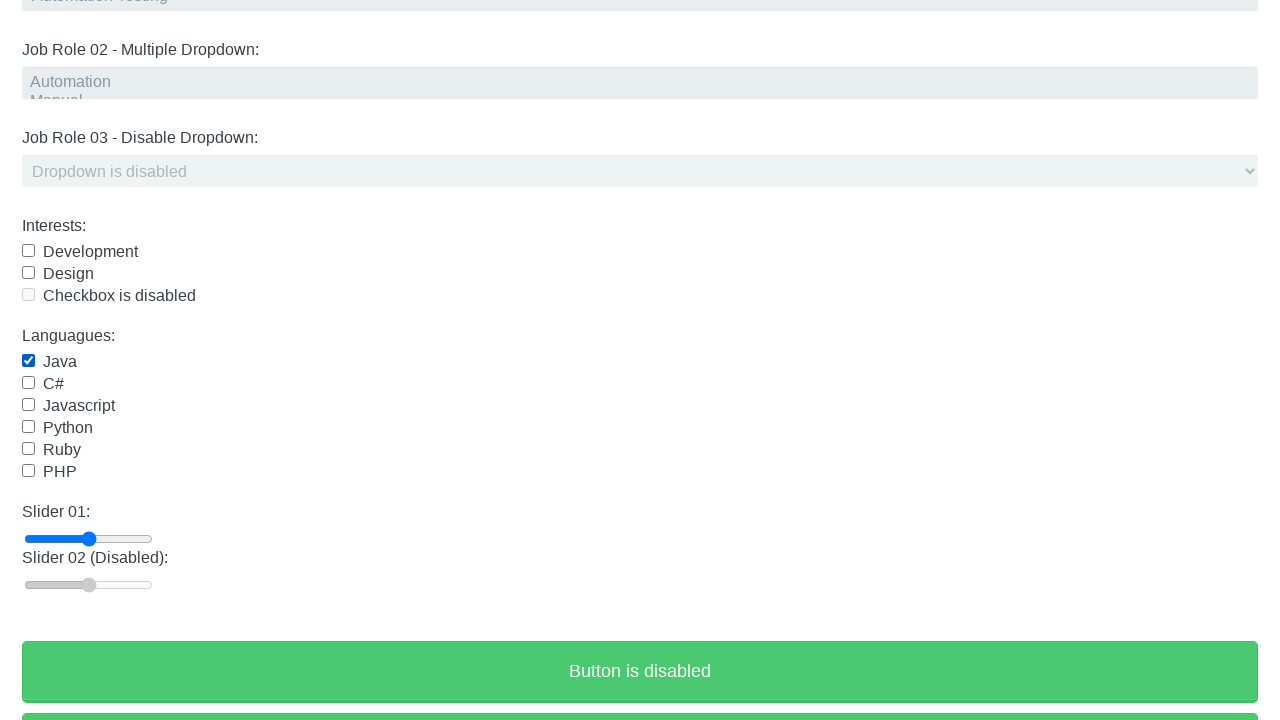

Verified 'Under 18' radio button is checked
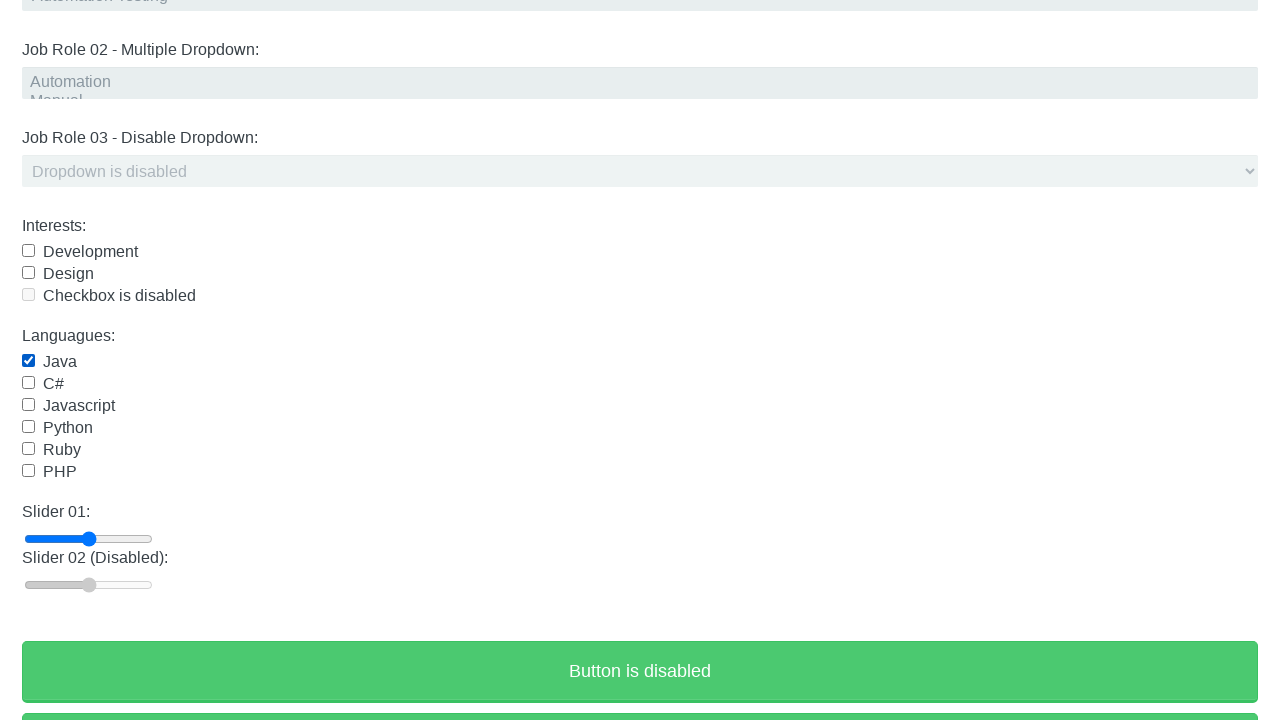

Verified Java checkbox is checked
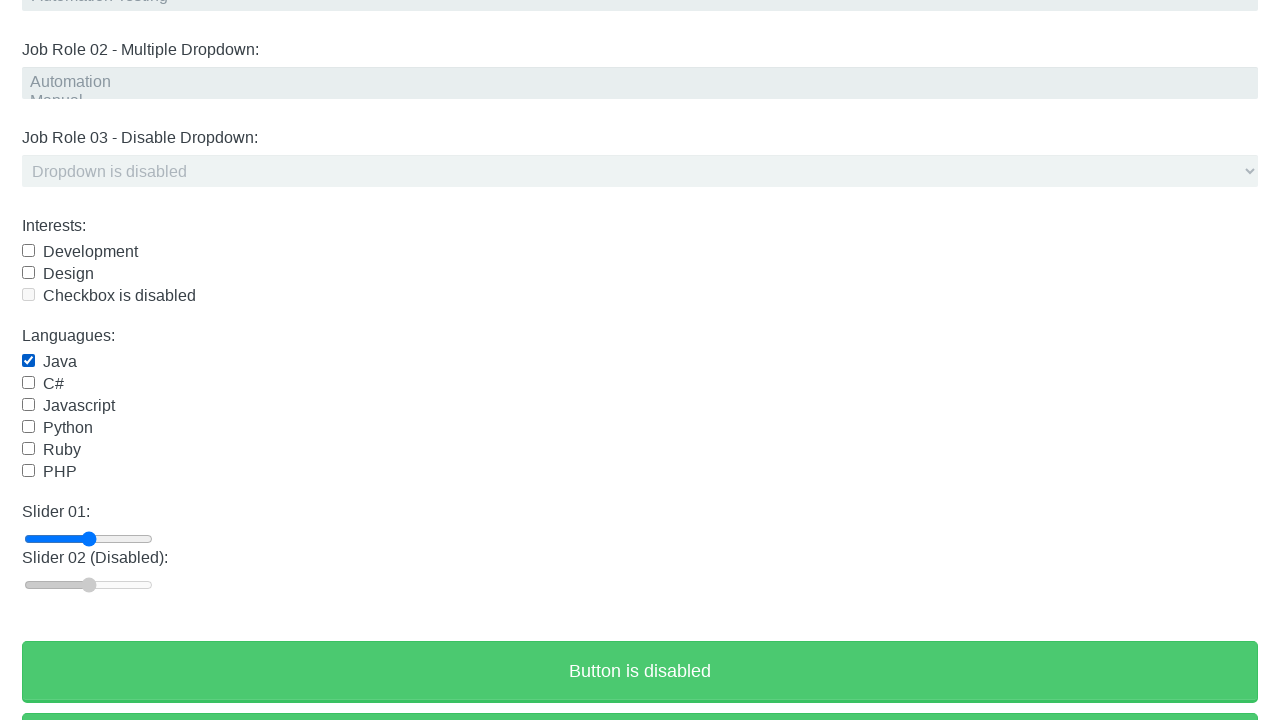

Clicked Java checkbox to uncheck it at (28, 361) on input#java
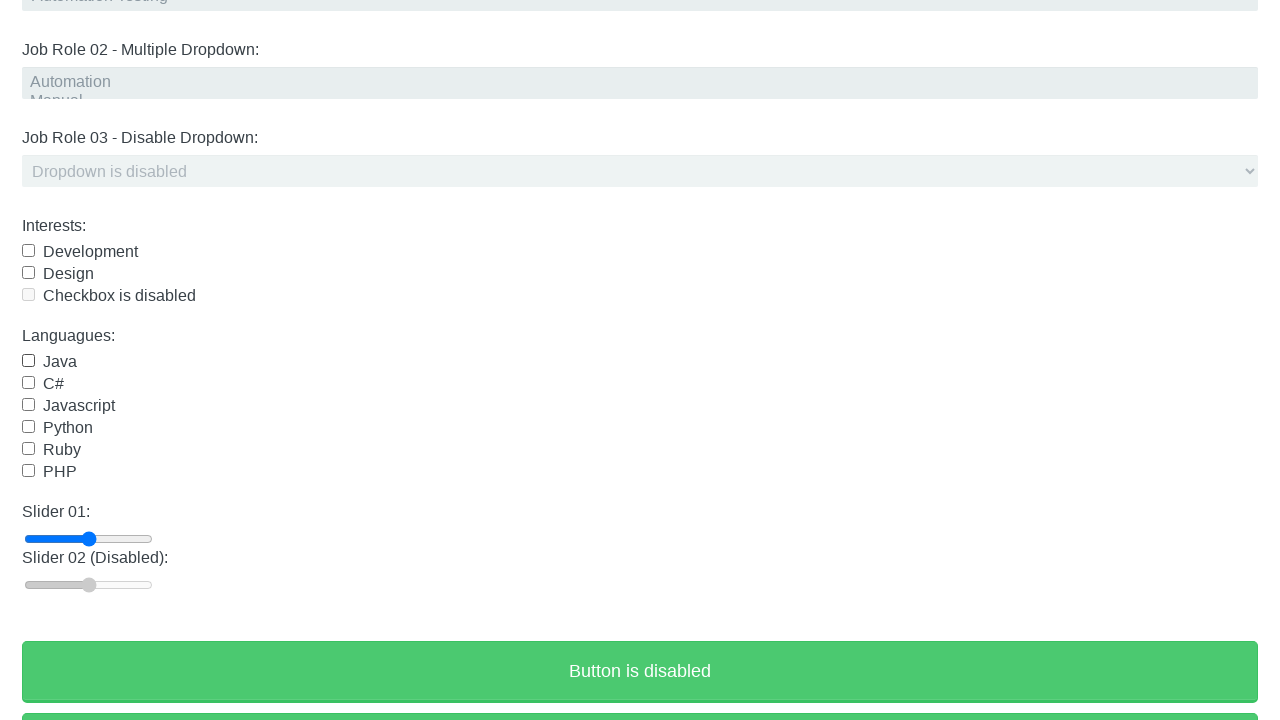

Waited 2 seconds for state update
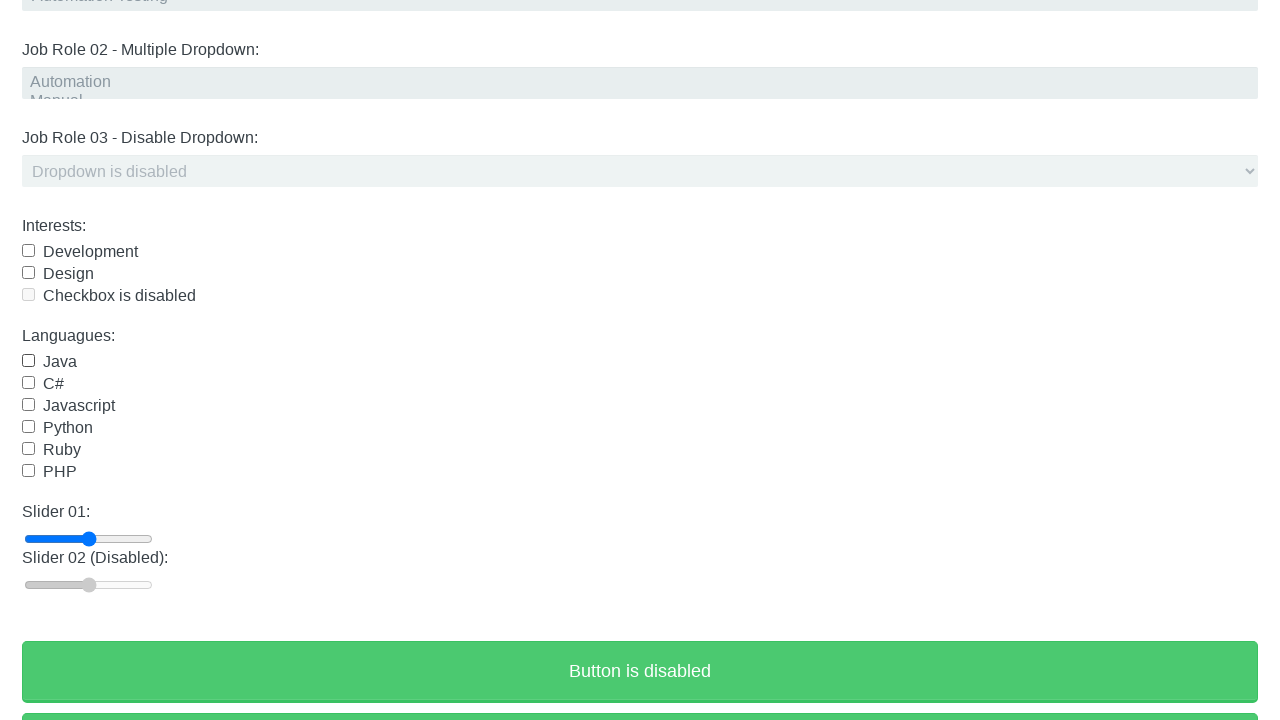

Verified Java checkbox is unchecked
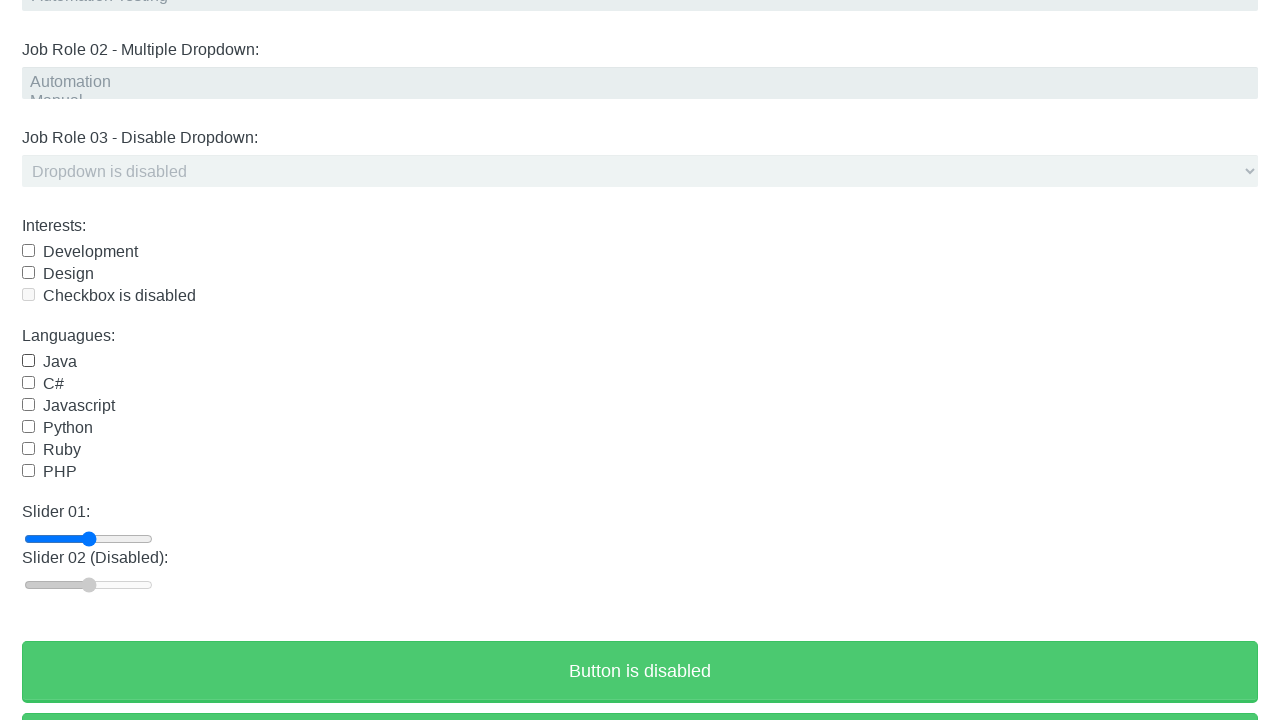

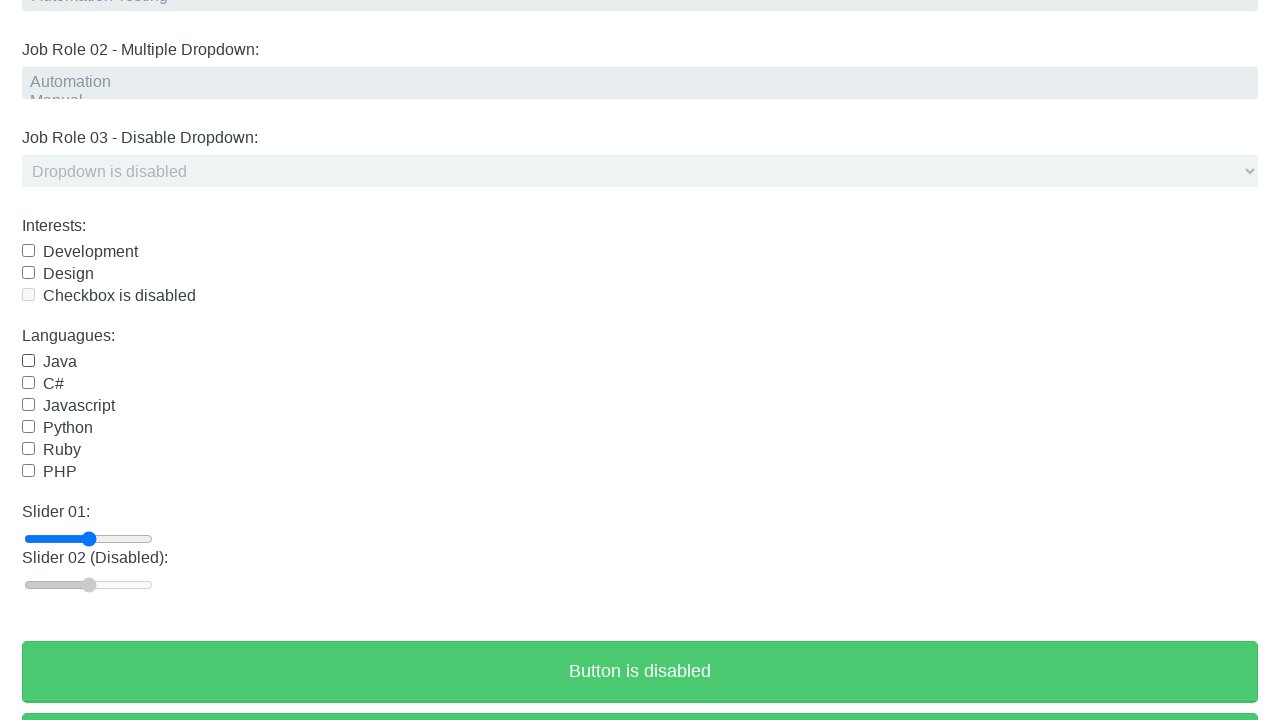